Basic smoke test that navigates to Ajio homepage and verifies it loads

Starting URL: https://www.ajio.com/

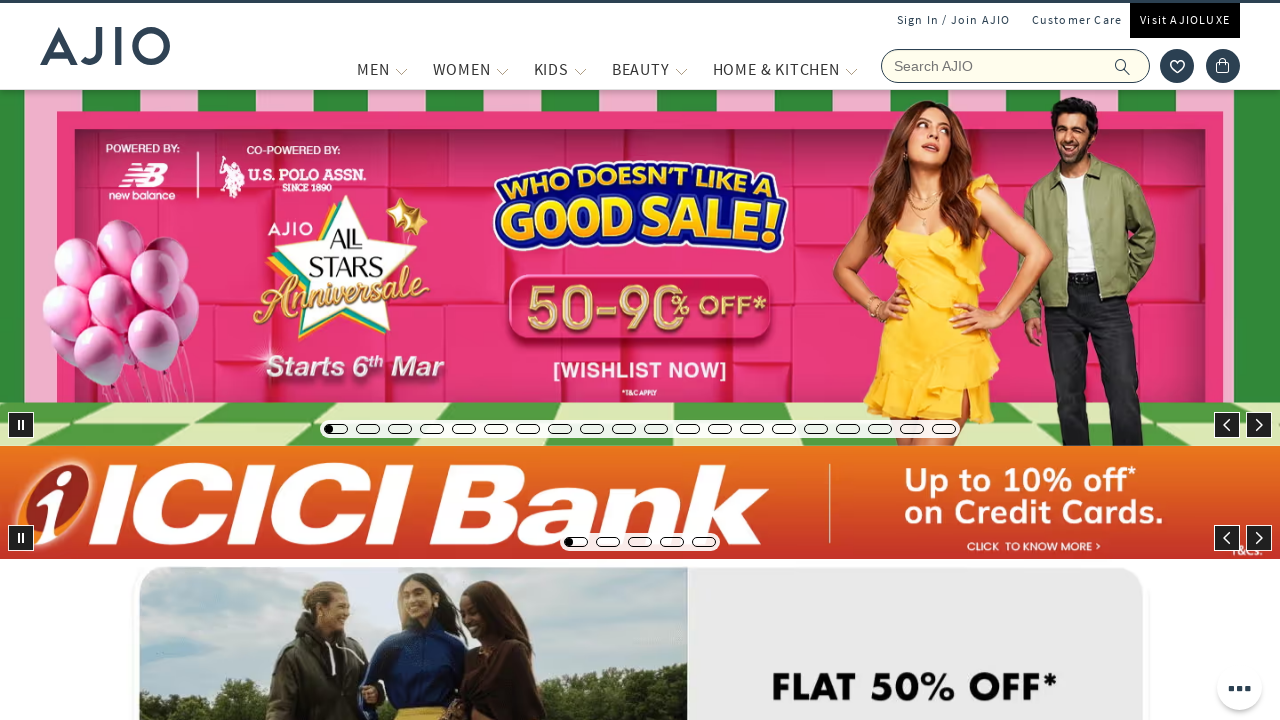

Waited for page DOM to fully load
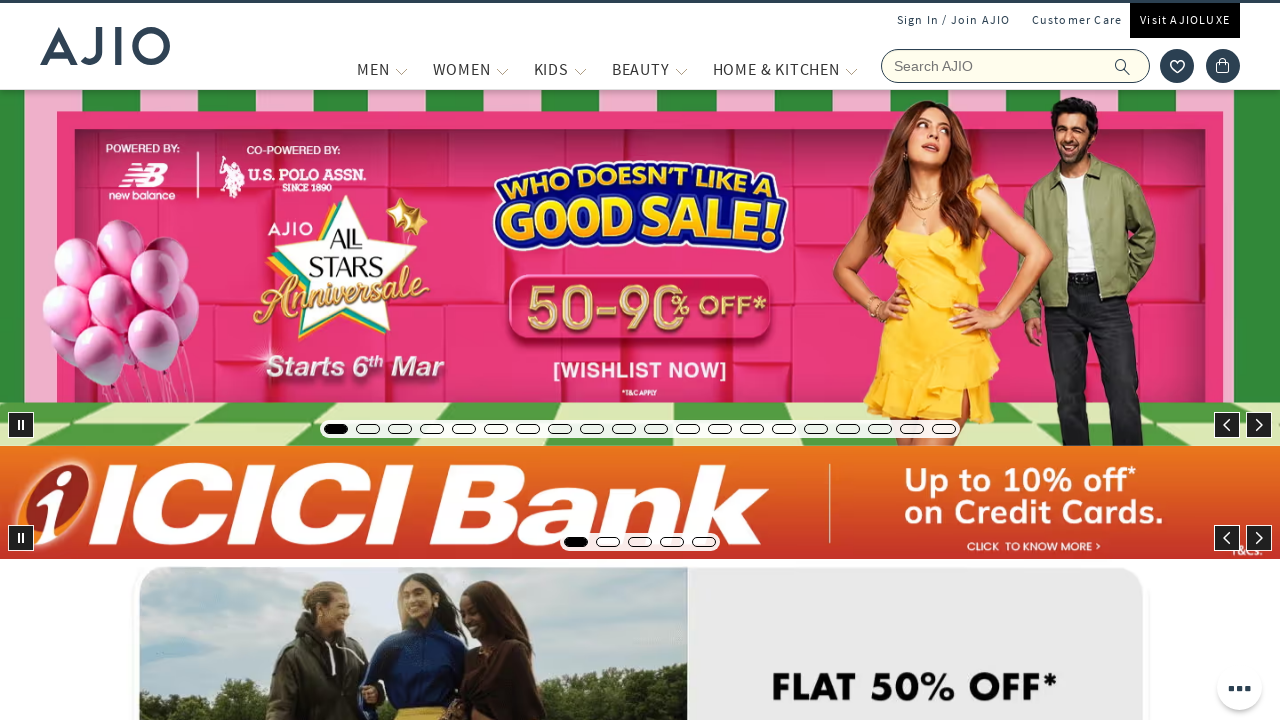

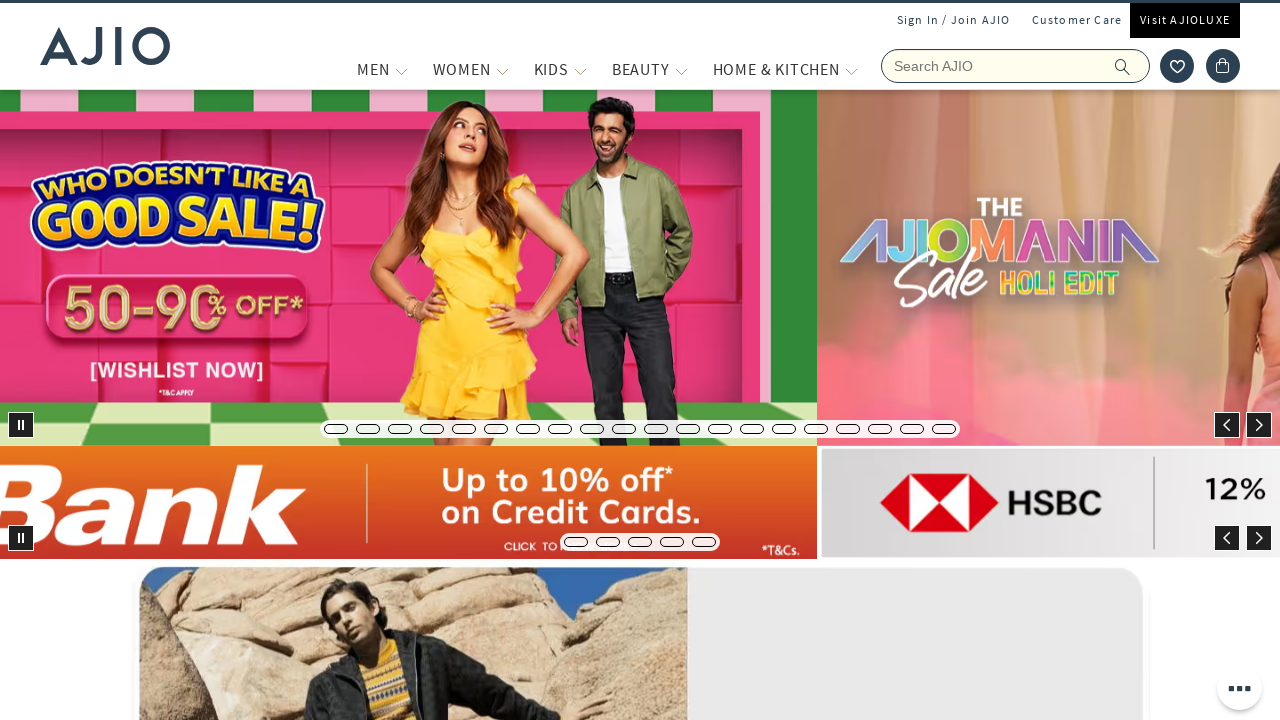